Tests registration form by filling out various fields including name, address, email, phone, gender selection, checkbox, and skill dropdown

Starting URL: http://demo.automationtesting.in/Index.html

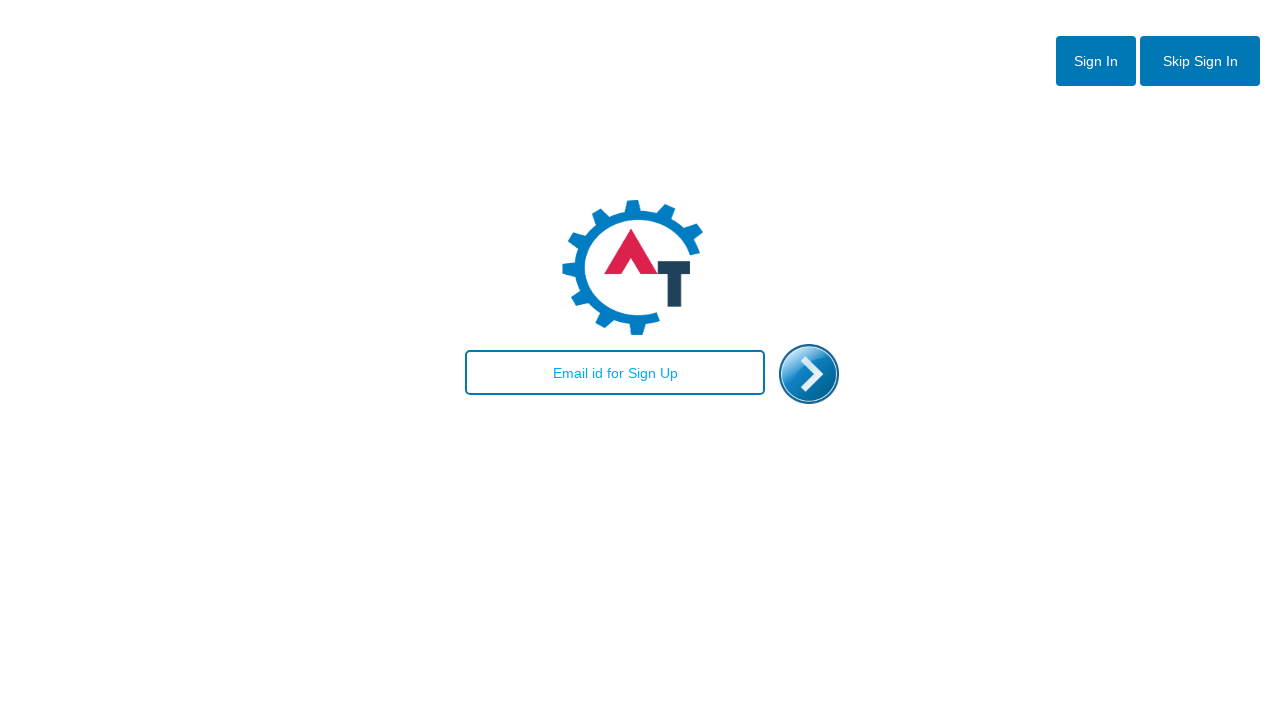

Clicked 'Skip Sign In' button to proceed to registration at (1200, 61) on #btn2
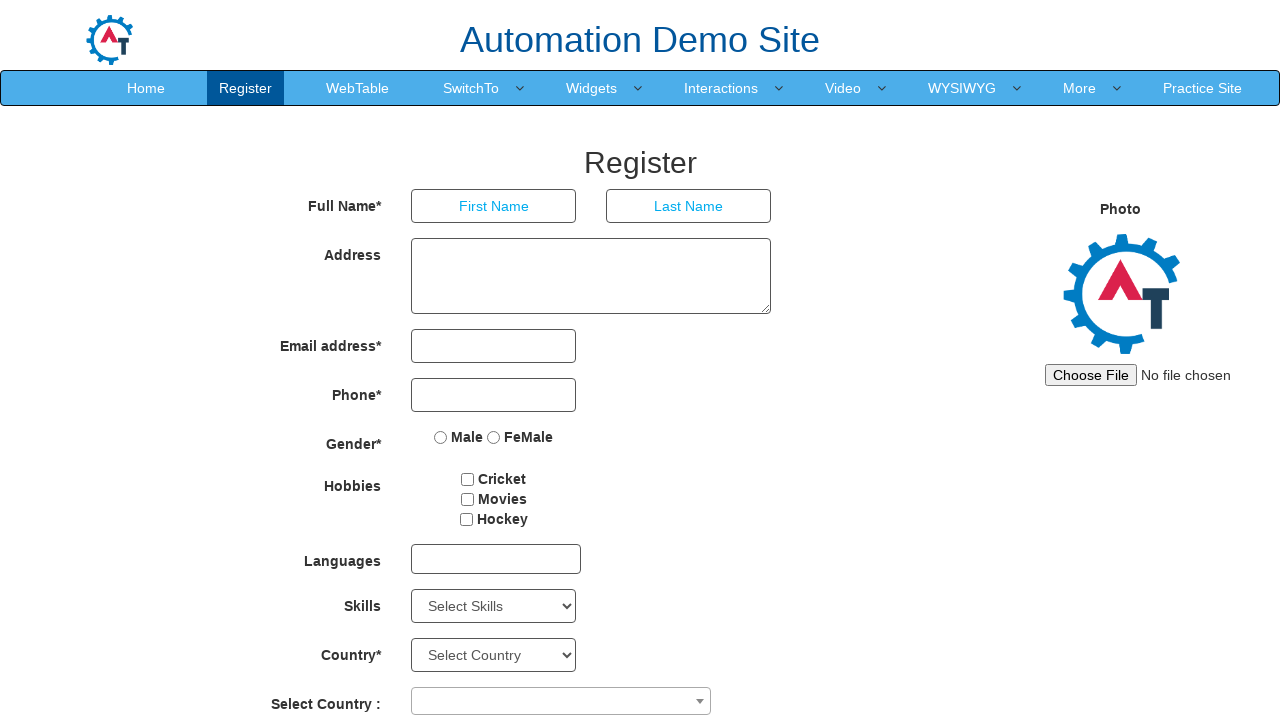

Filled first name field with 'Aylin' on input[placeholder='First Name']
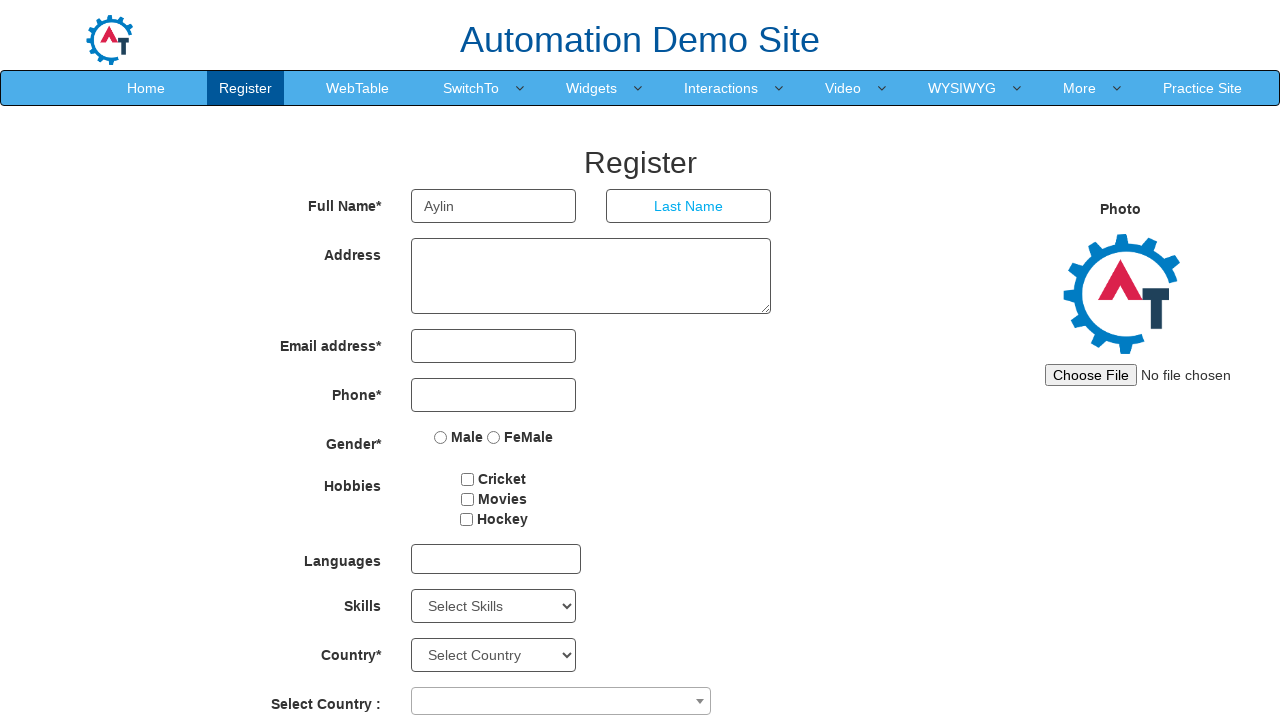

Filled last name field with 'Altinbas' on input[placeholder='Last Name']
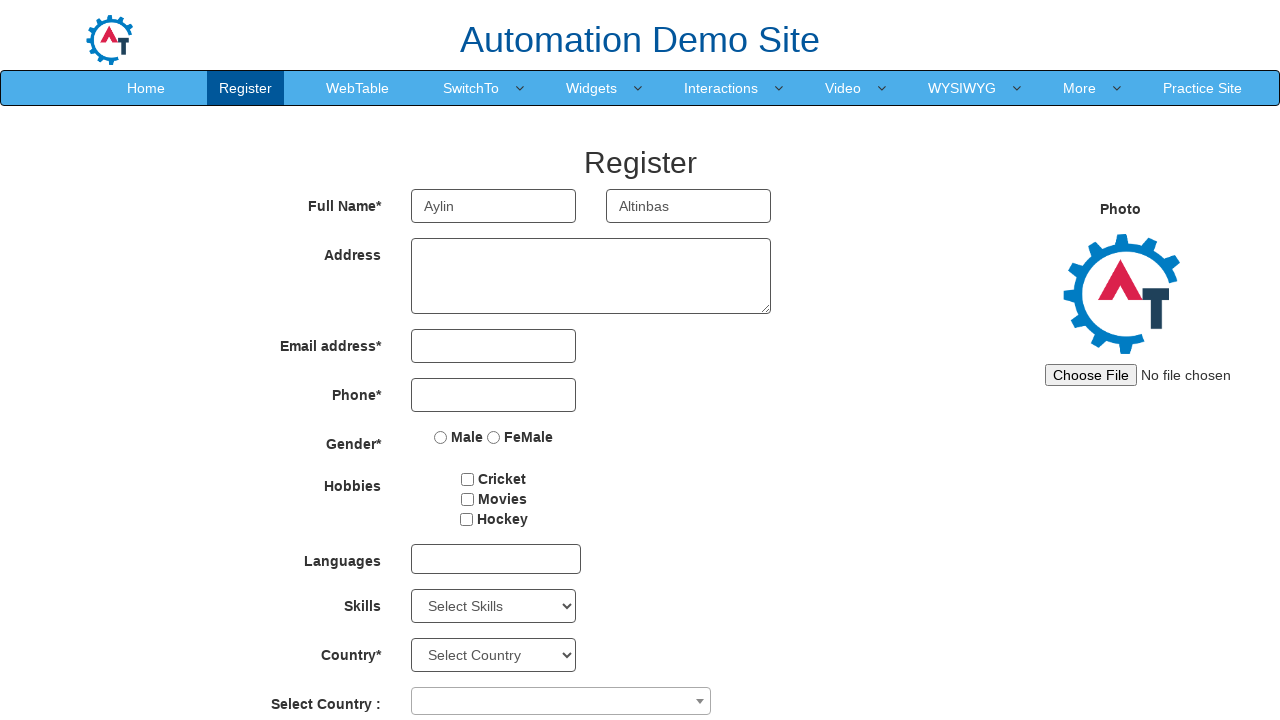

Filled address field with 'Istanbul/Turkey' on textarea[ng-model='Adress']
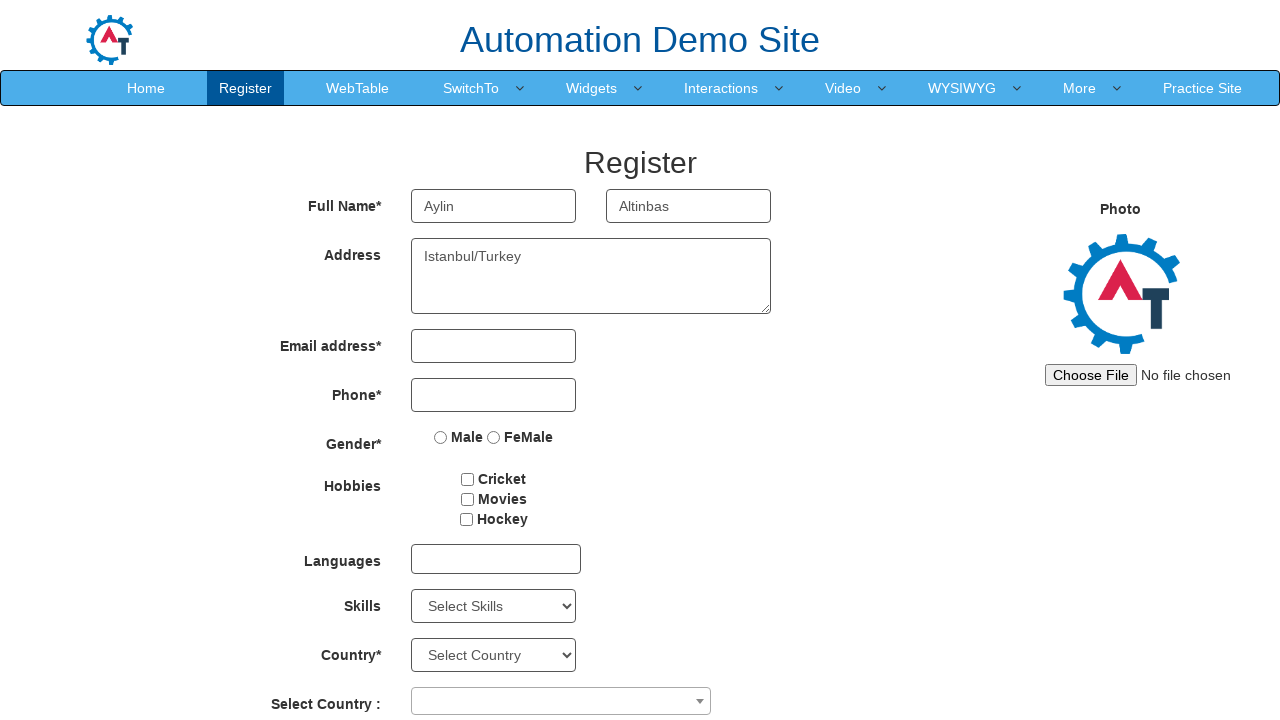

Filled email field with 'info@test.com.tr' on input[type='email']
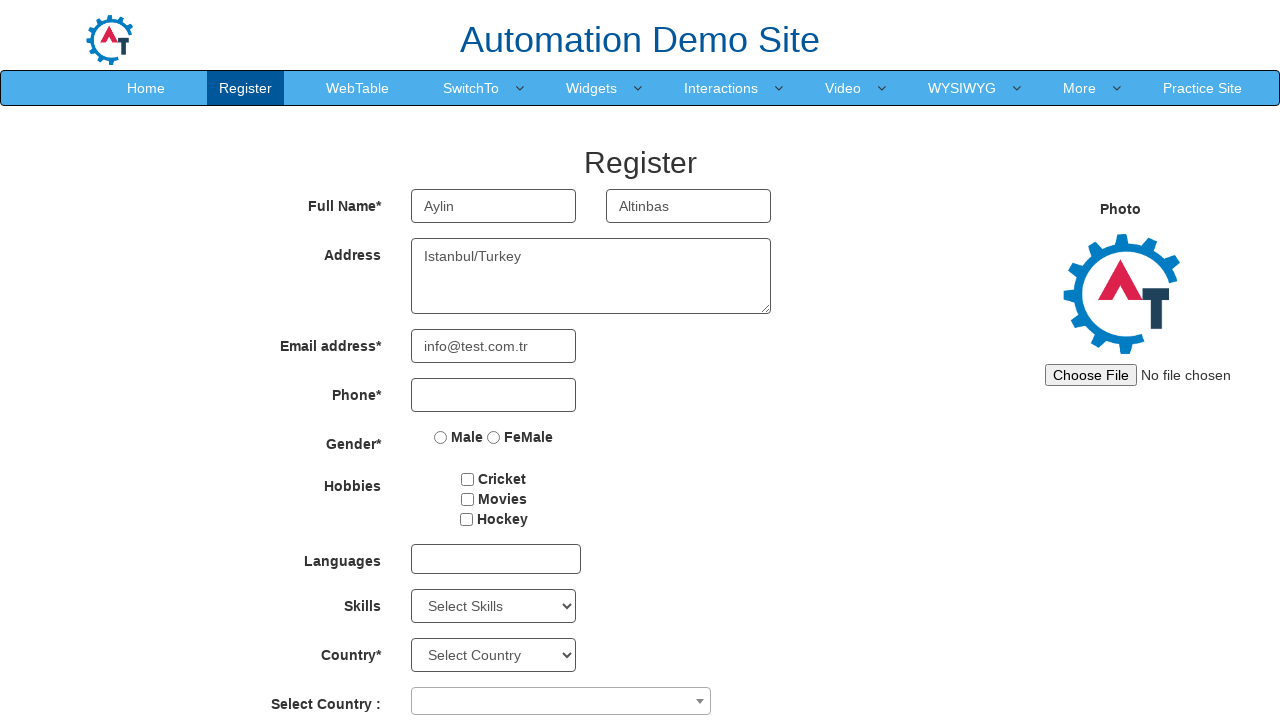

Filled phone number field with '2161234567' on input[type='tel']
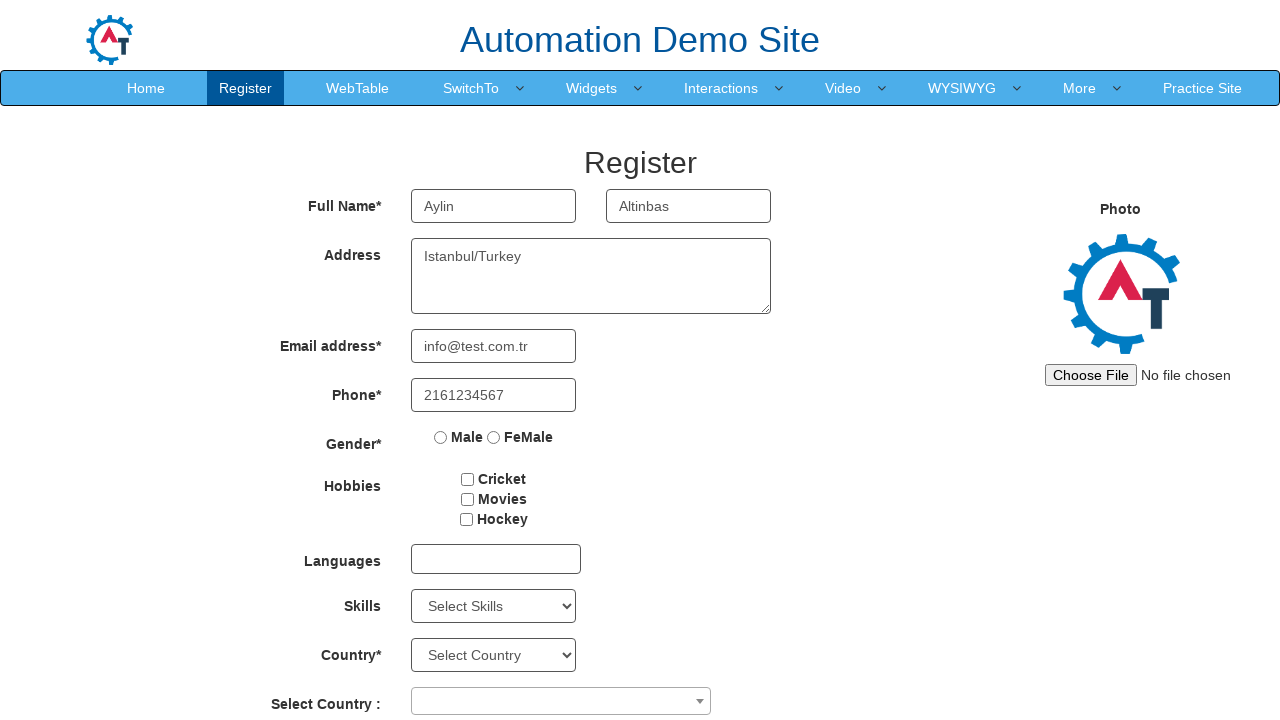

Selected 'Male' gender radio button at (441, 437) on input[value='Male']
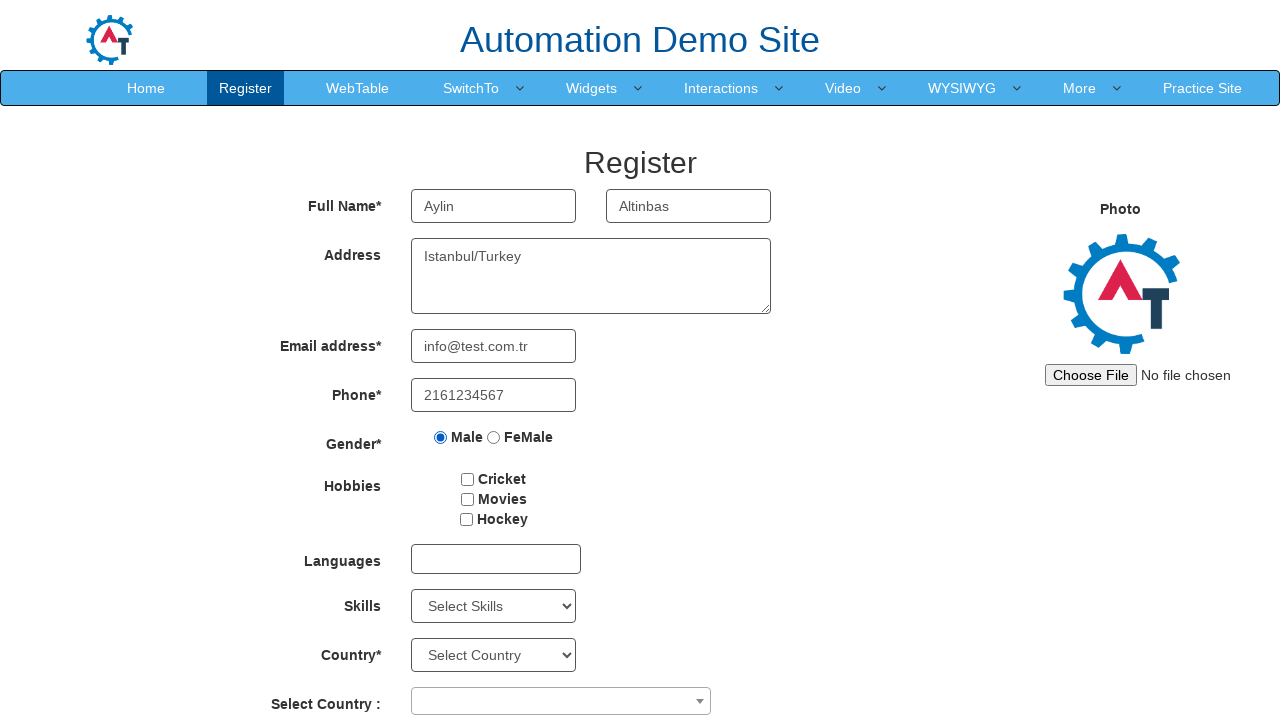

Checked the checkbox at (468, 479) on #checkbox1
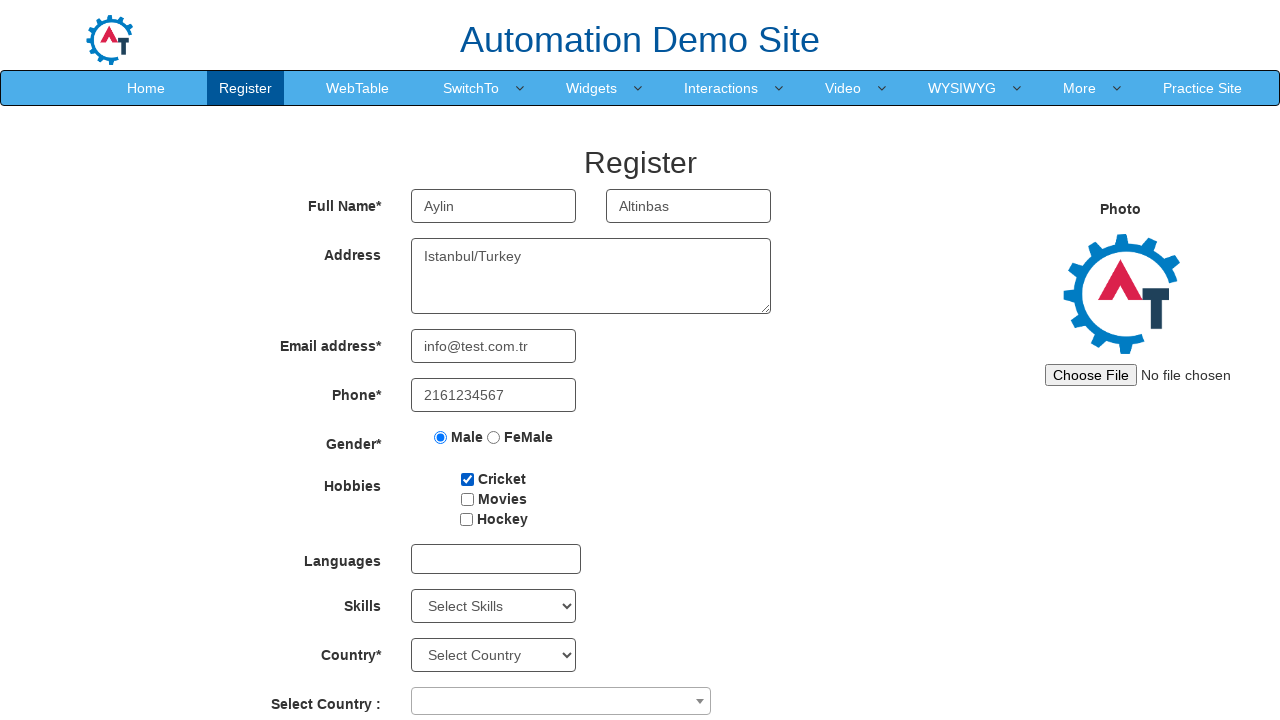

Selected skill from dropdown at index 5 on #Skills
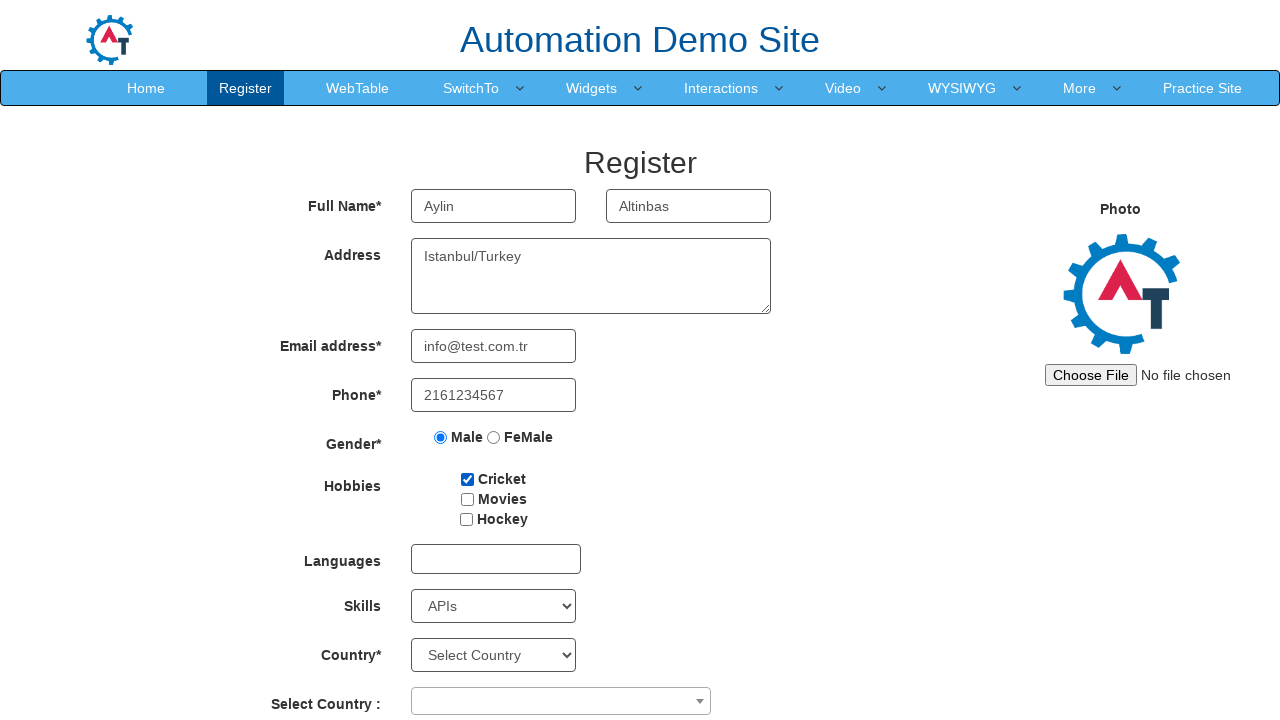

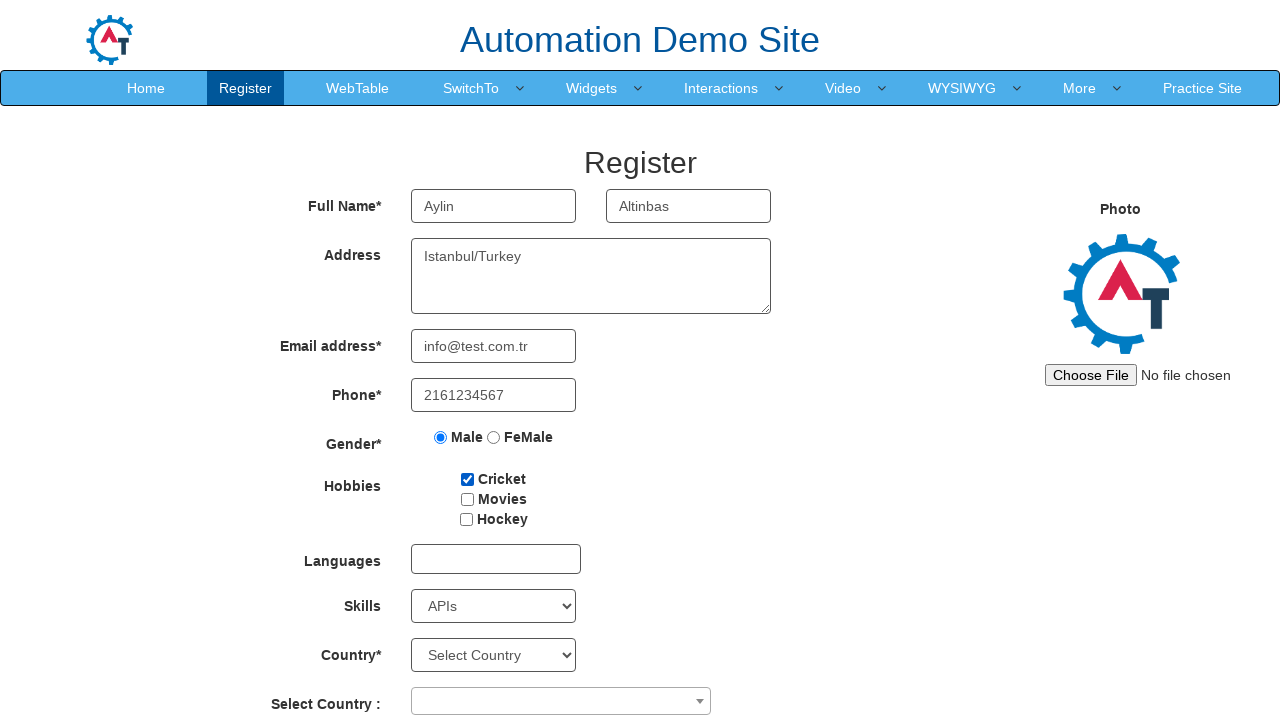